Tests iframe navigation by switching to an iframe, clicking a radio button element inside it, and then switching back to the default content

Starting URL: https://www.w3schools.com/tags/tryit.asp?filename=tryhtml5_input_type_radio

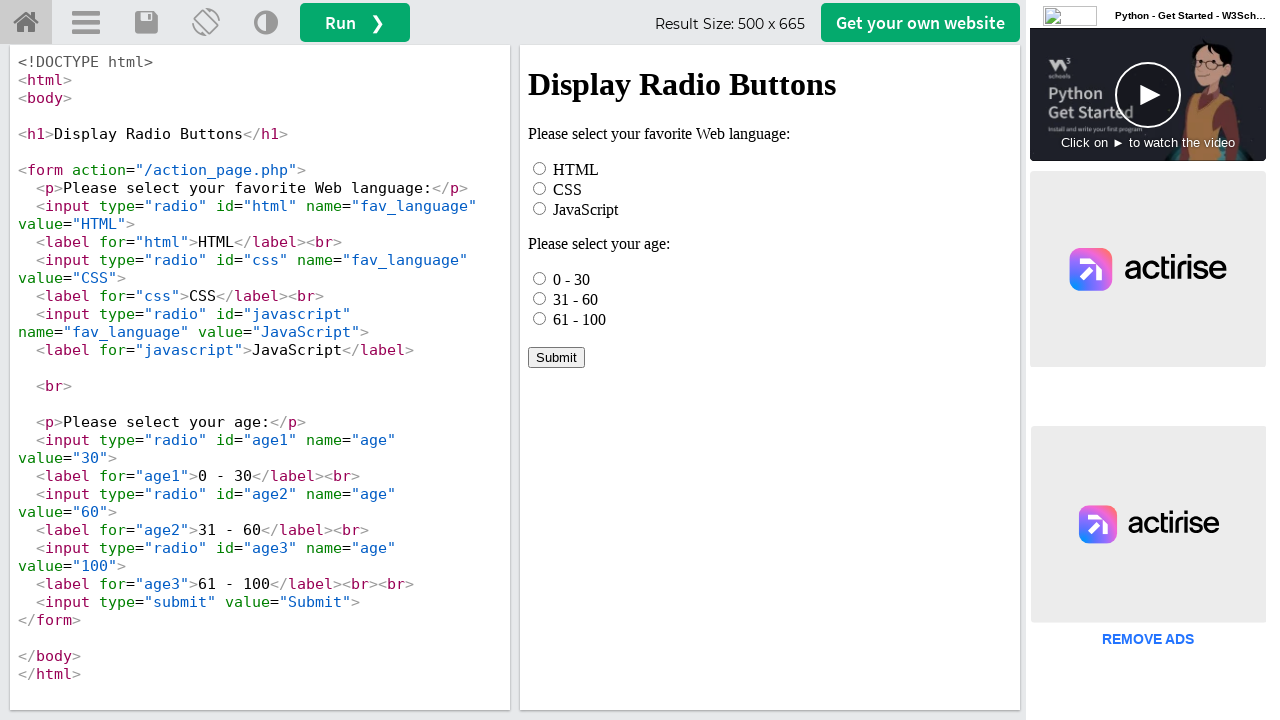

Located iframe with id 'iframeResult'
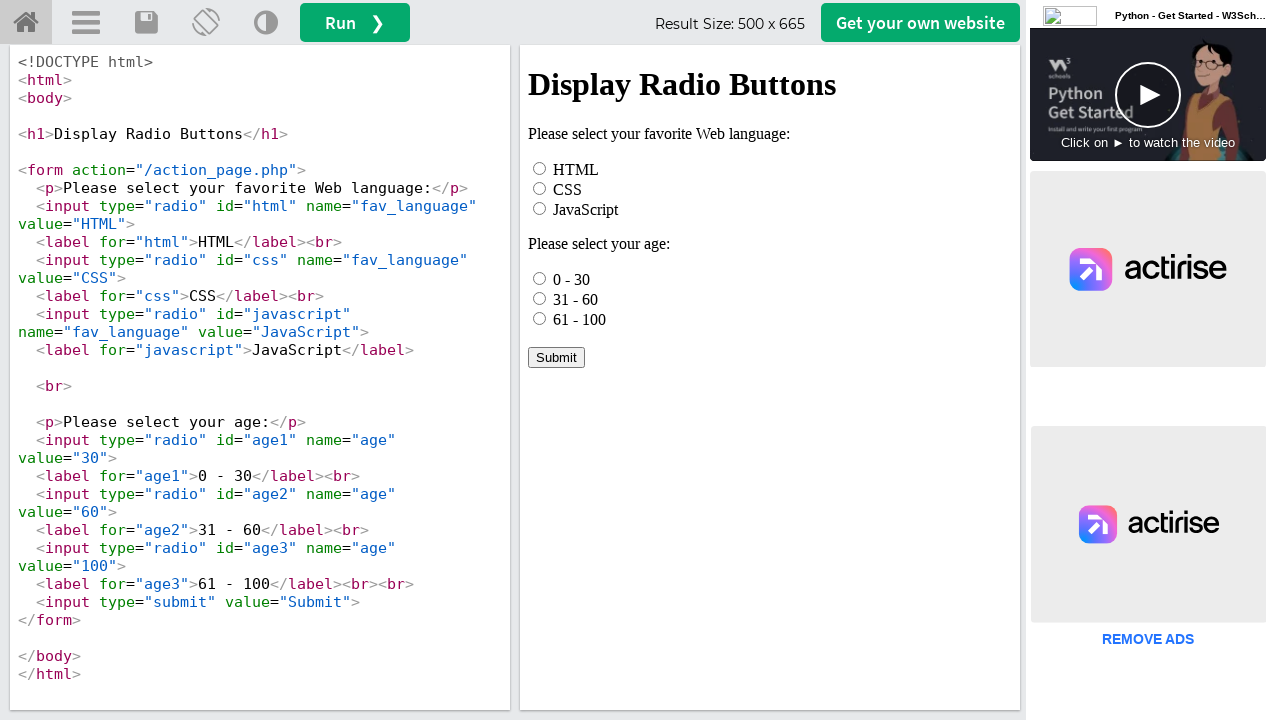

Clicked HTML radio button inside iframe at (540, 168) on #iframeResult >> internal:control=enter-frame >> xpath=//*[@id="html"]
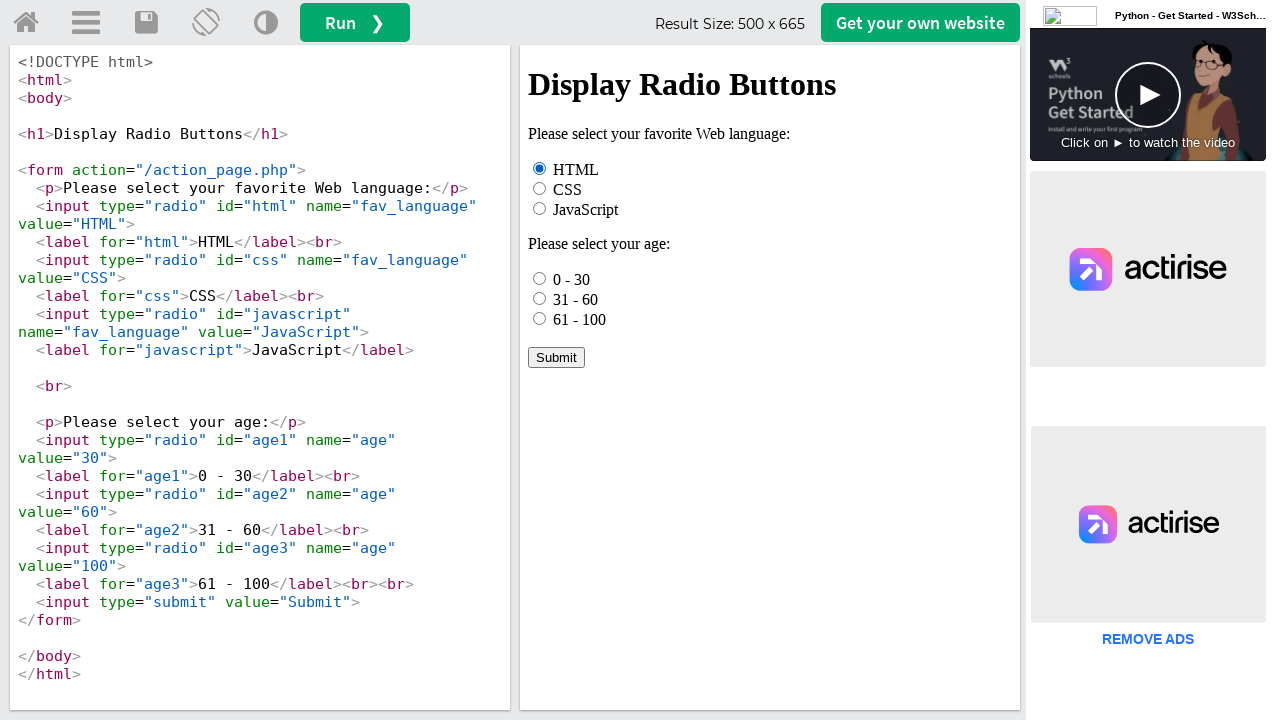

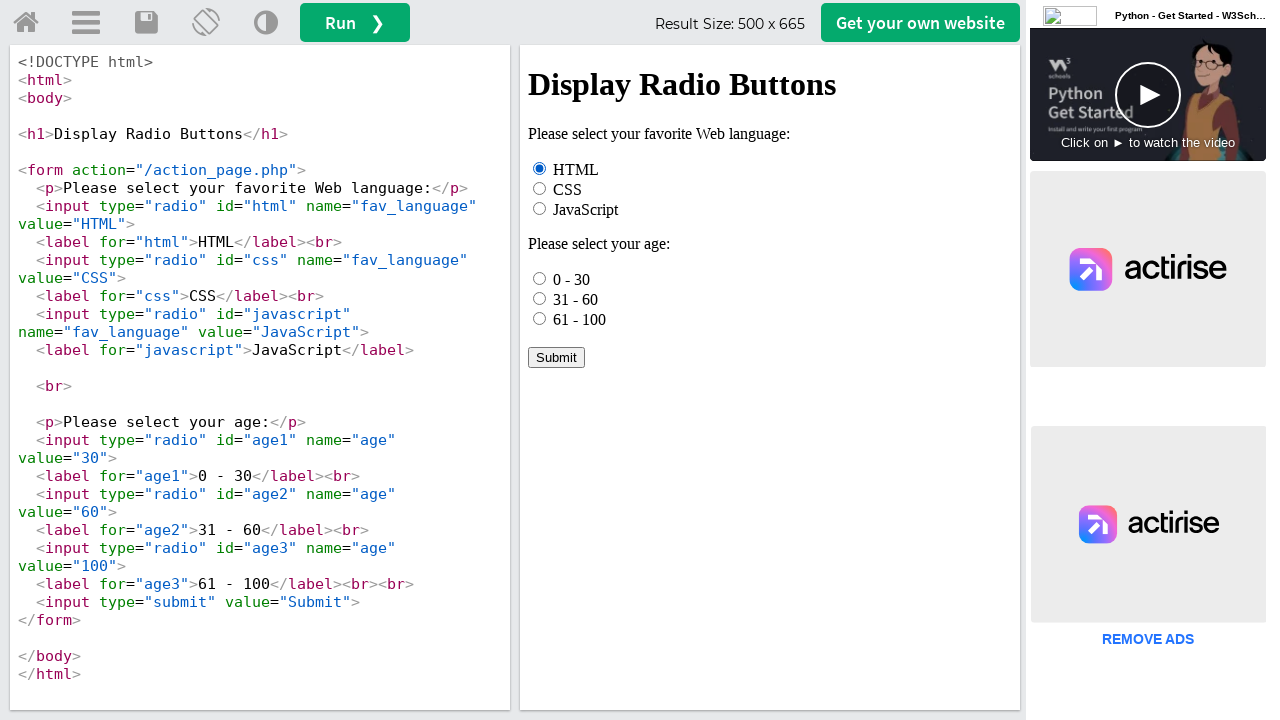